Tests the flight booking flow on BlazeDemo by selecting departure city (Boston), destination city (London), choosing a flight from the results, and completing the purchase to reach the confirmation page.

Starting URL: https://blazedemo.com/

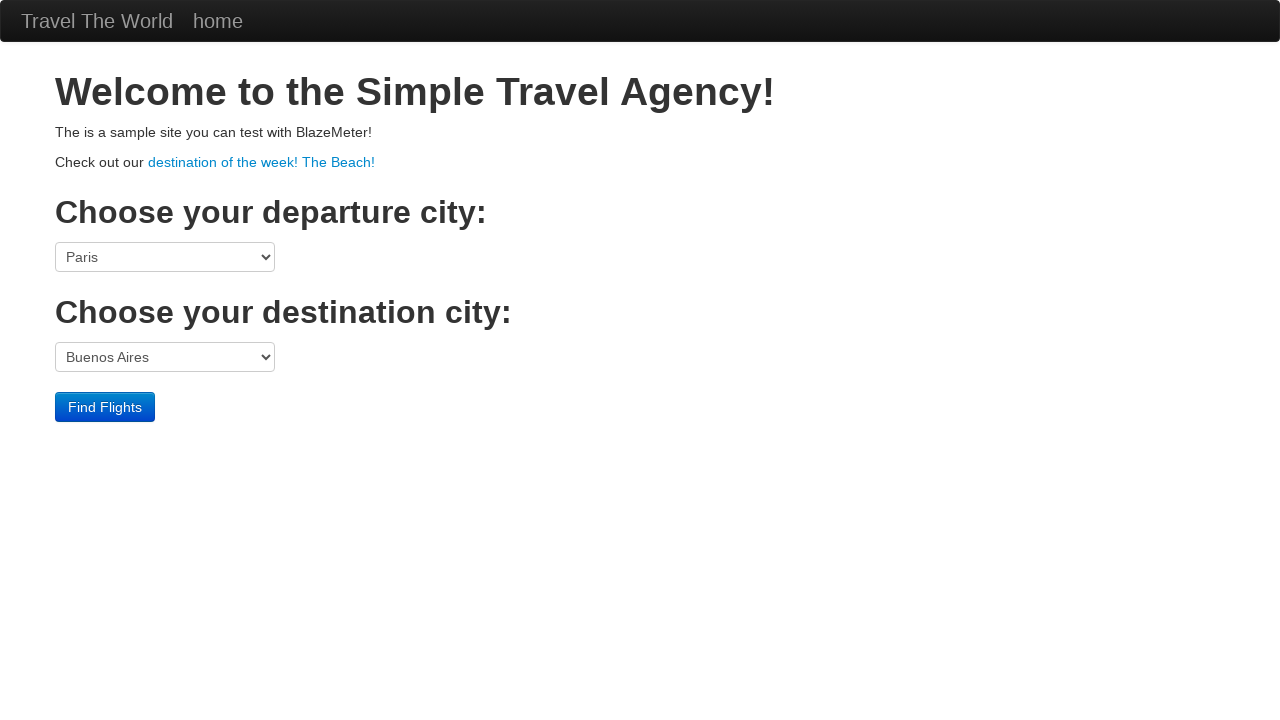

Clicked on departure port dropdown at (165, 257) on select[name='fromPort']
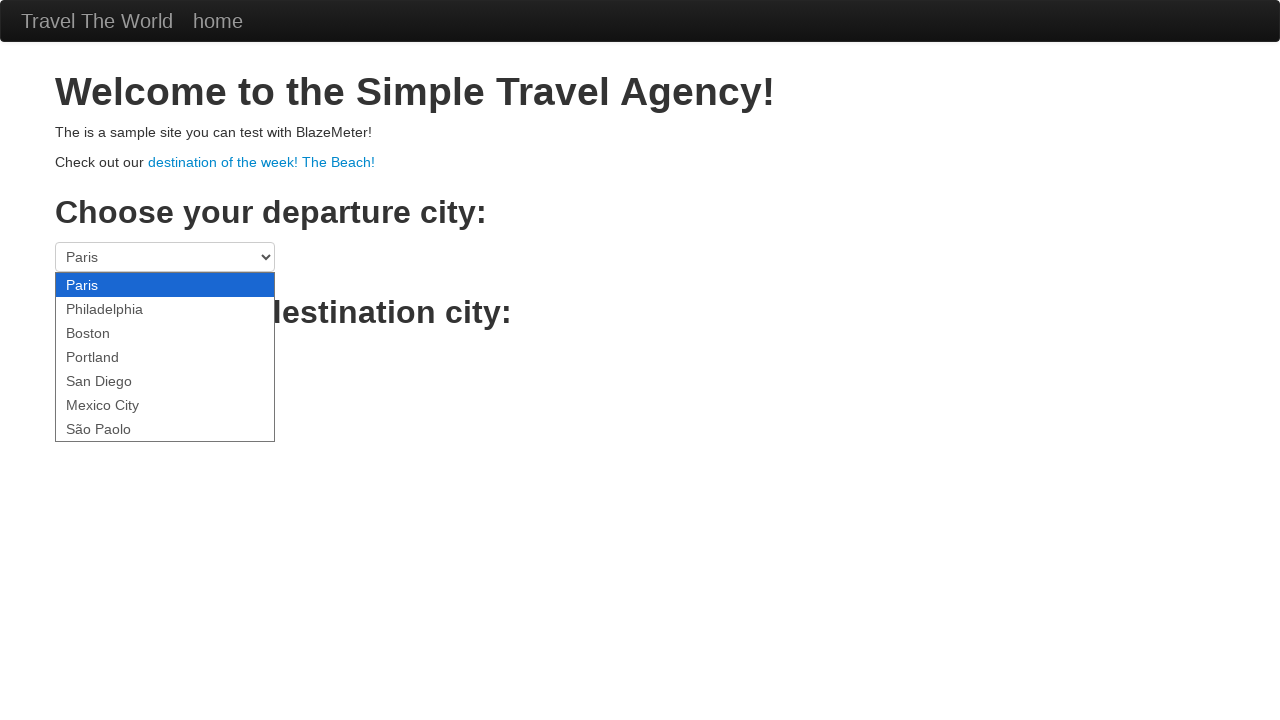

Selected Boston as departure city on select[name='fromPort']
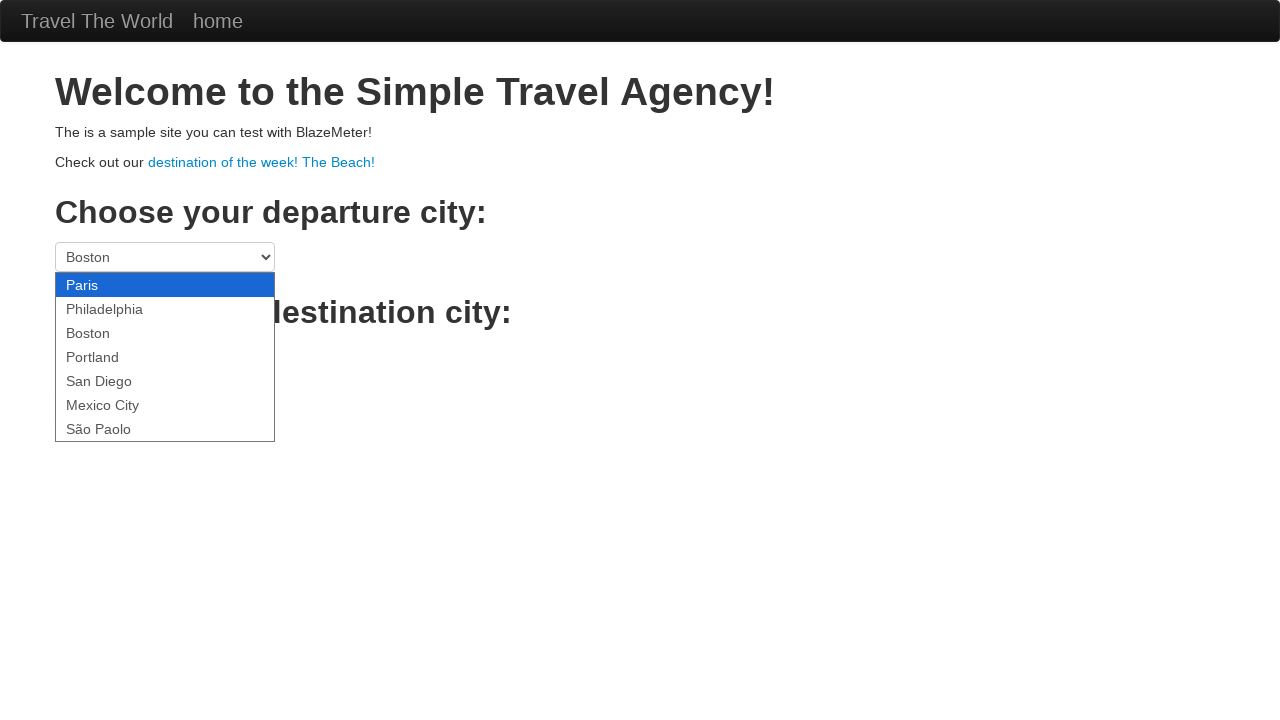

Clicked on destination port dropdown at (165, 357) on select[name='toPort']
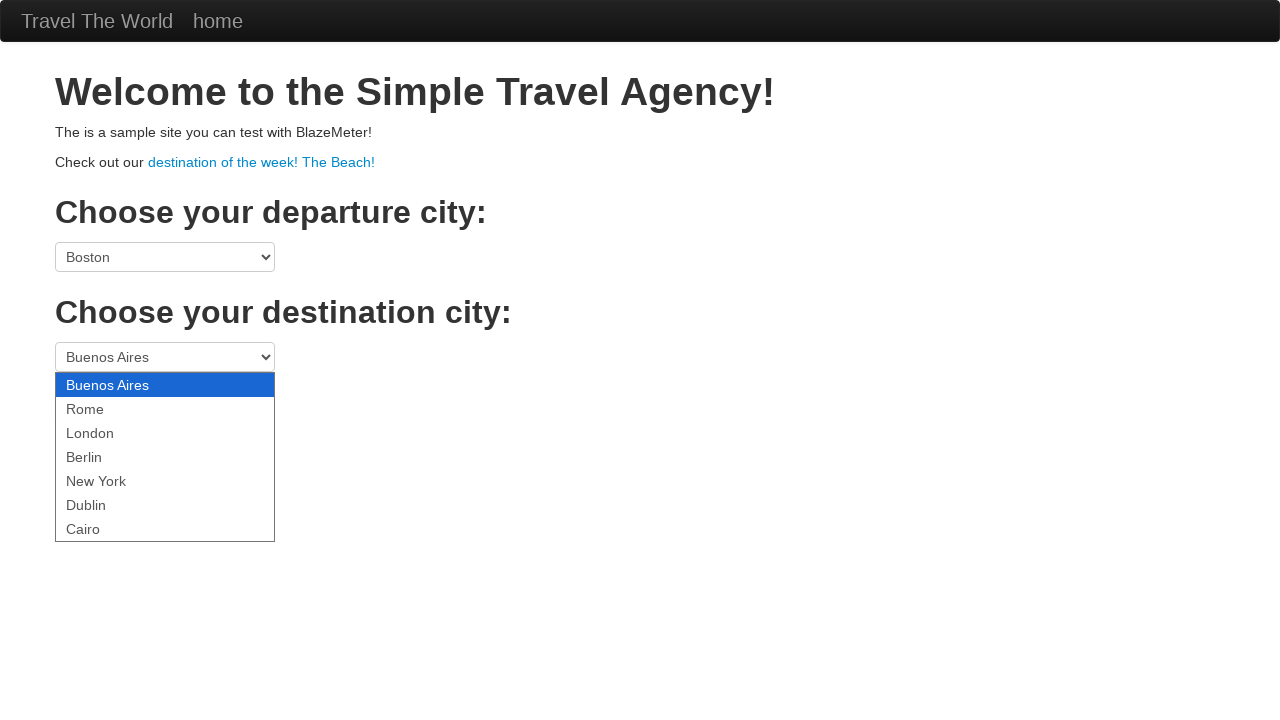

Selected London as destination city on select[name='toPort']
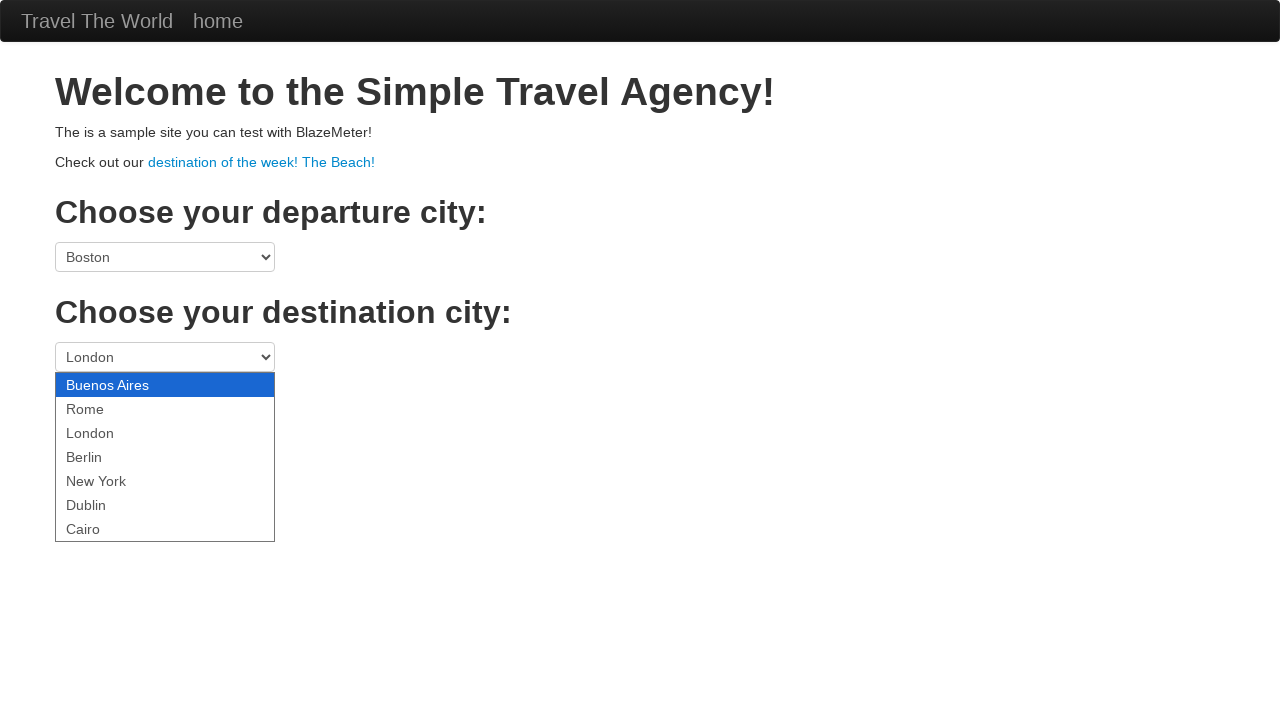

Clicked Find Flights button at (105, 407) on .btn-primary
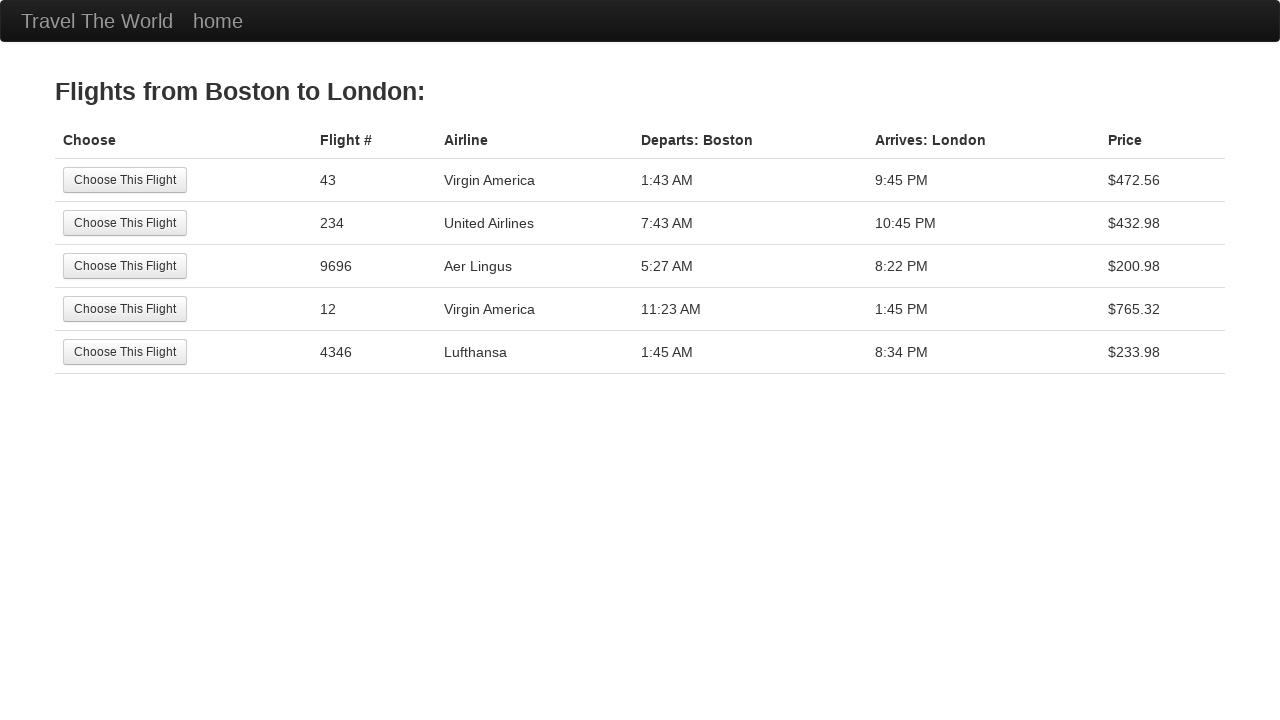

Waited for flight results to load
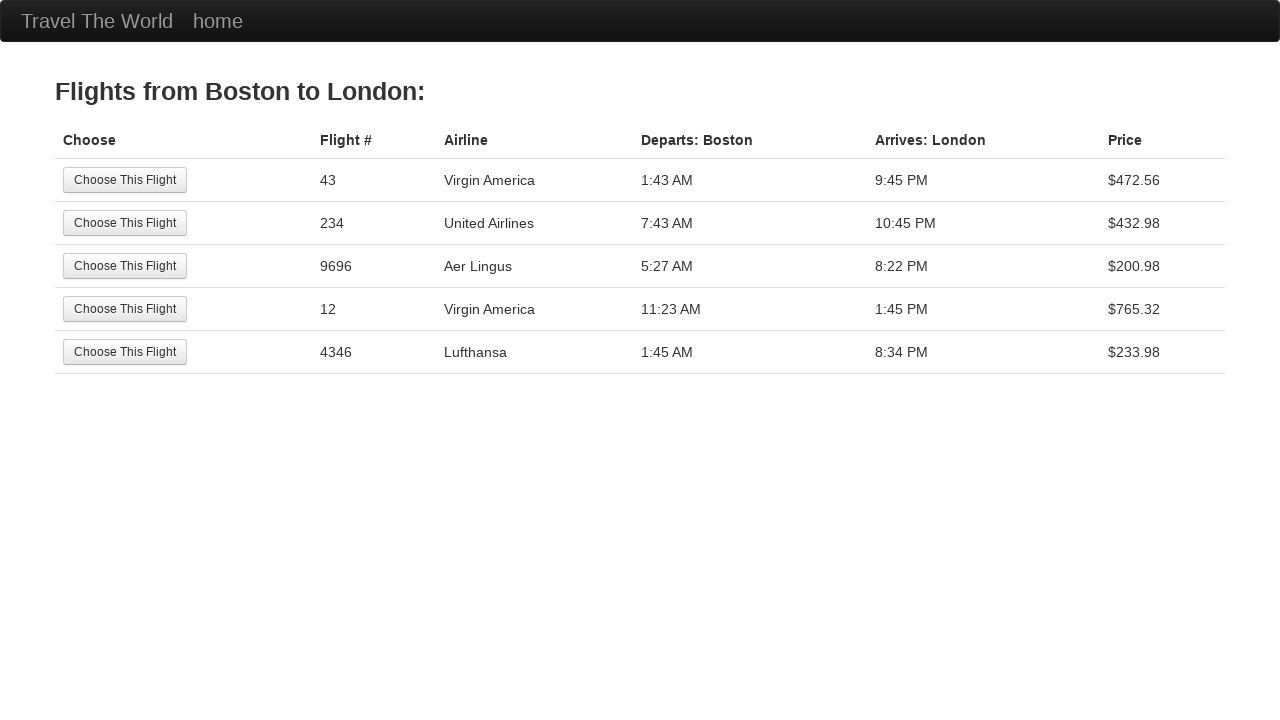

Selected the third flight from results at (125, 266) on tr:nth-child(3) .btn
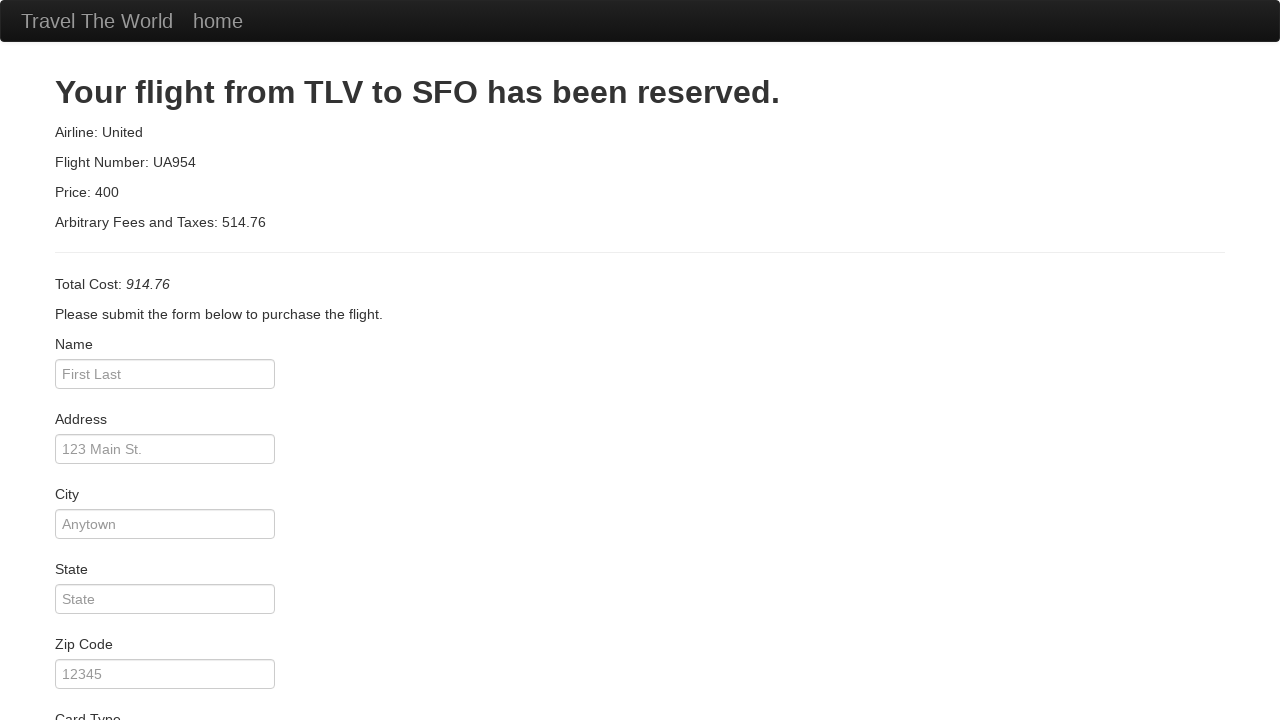

Located rememberMe checkbox element
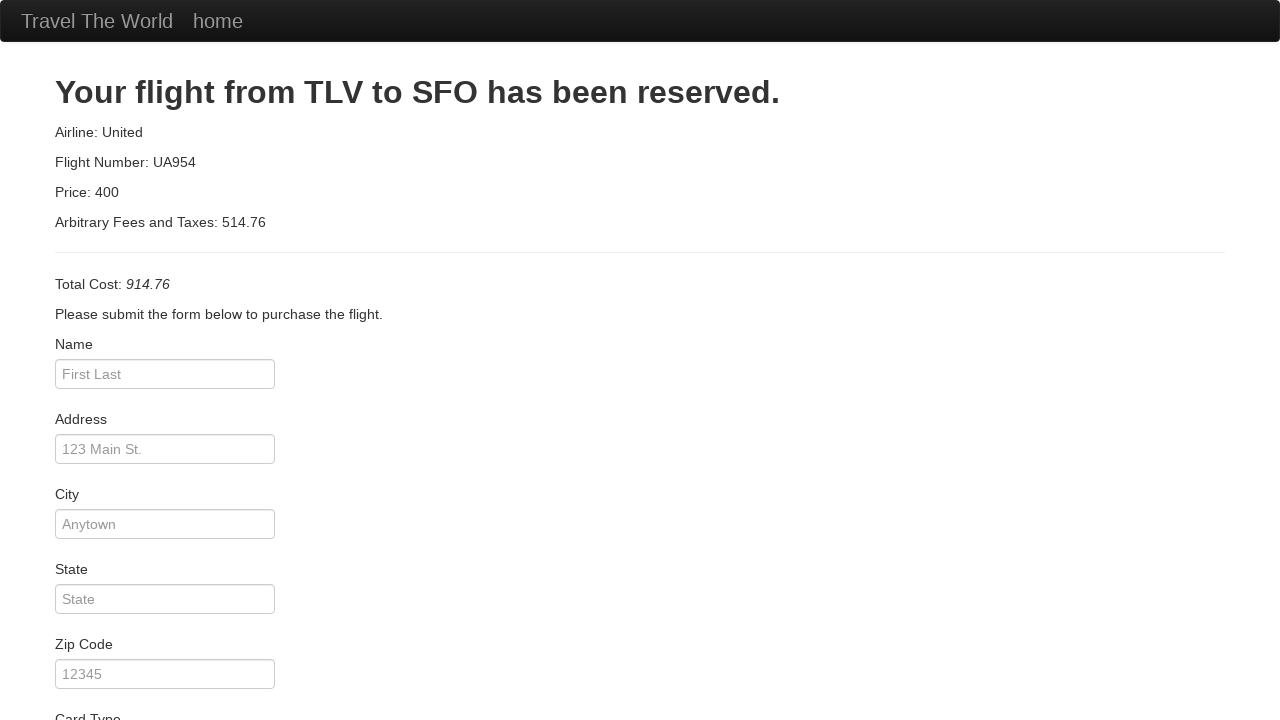

Verified rememberMe checkbox is not checked
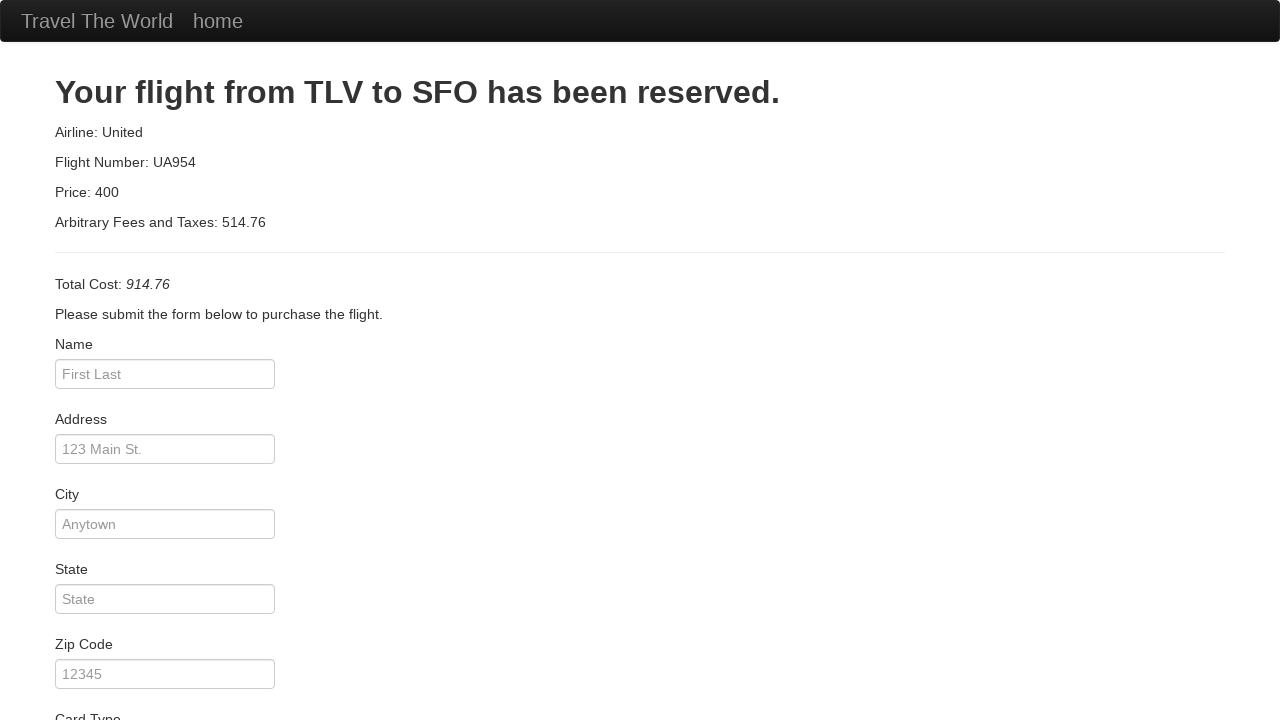

Clicked Purchase Flight button at (118, 685) on .btn-primary
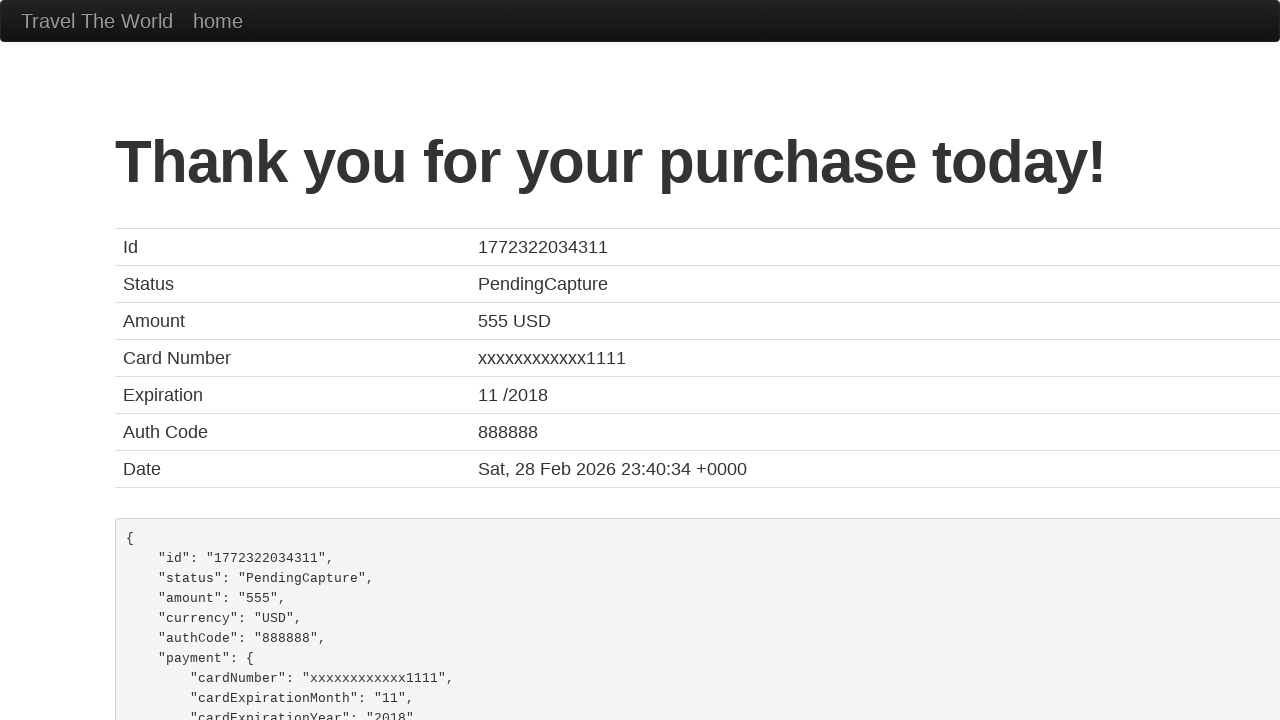

Waited for confirmation page to load
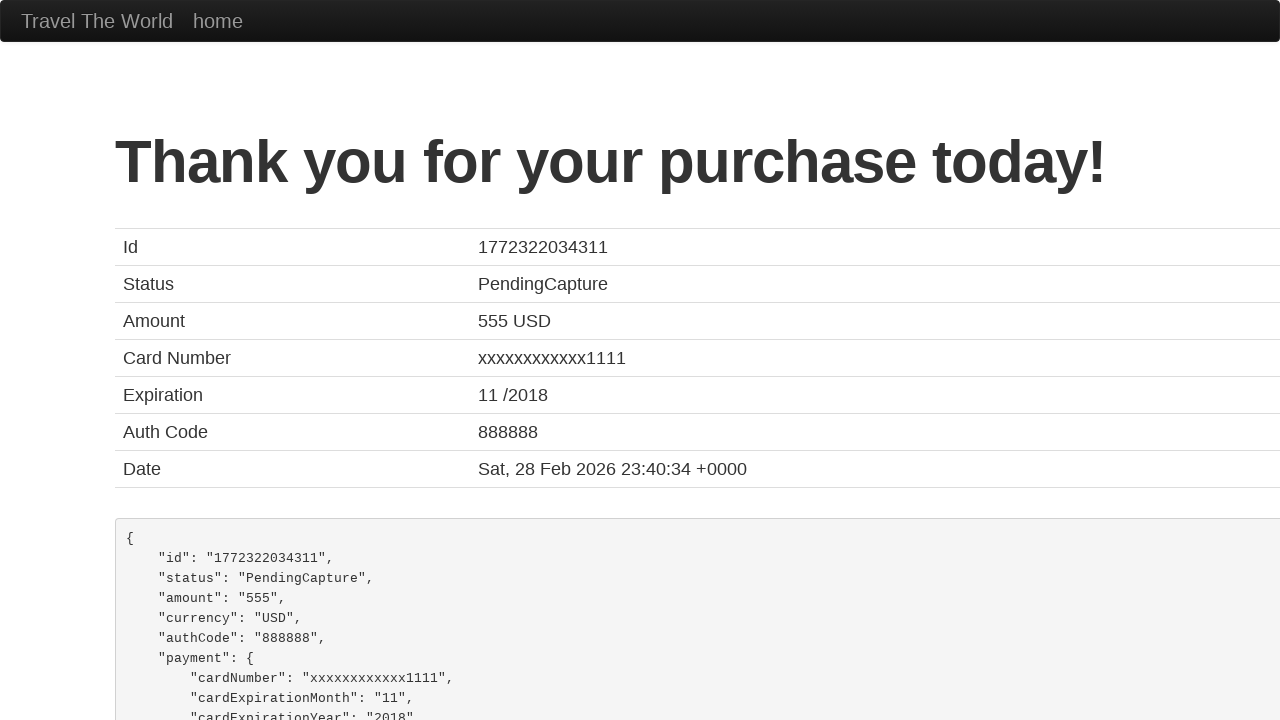

Verified page title is 'BlazeDemo Confirmation'
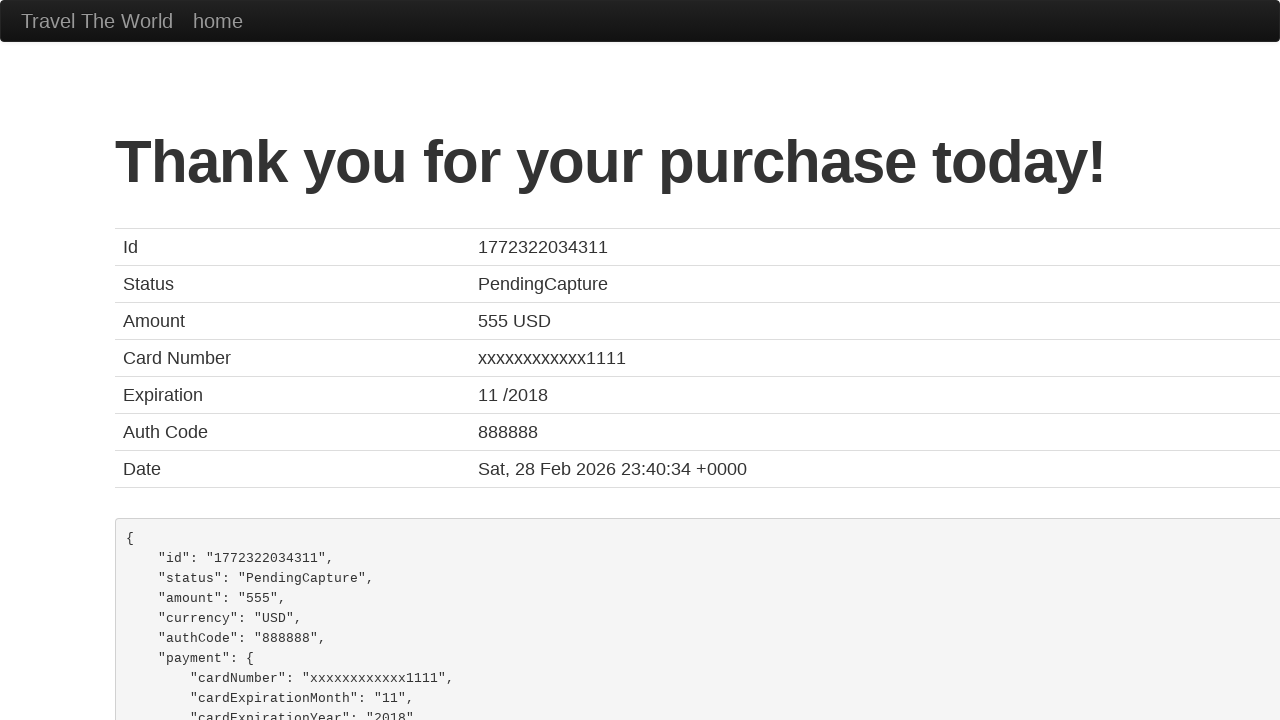

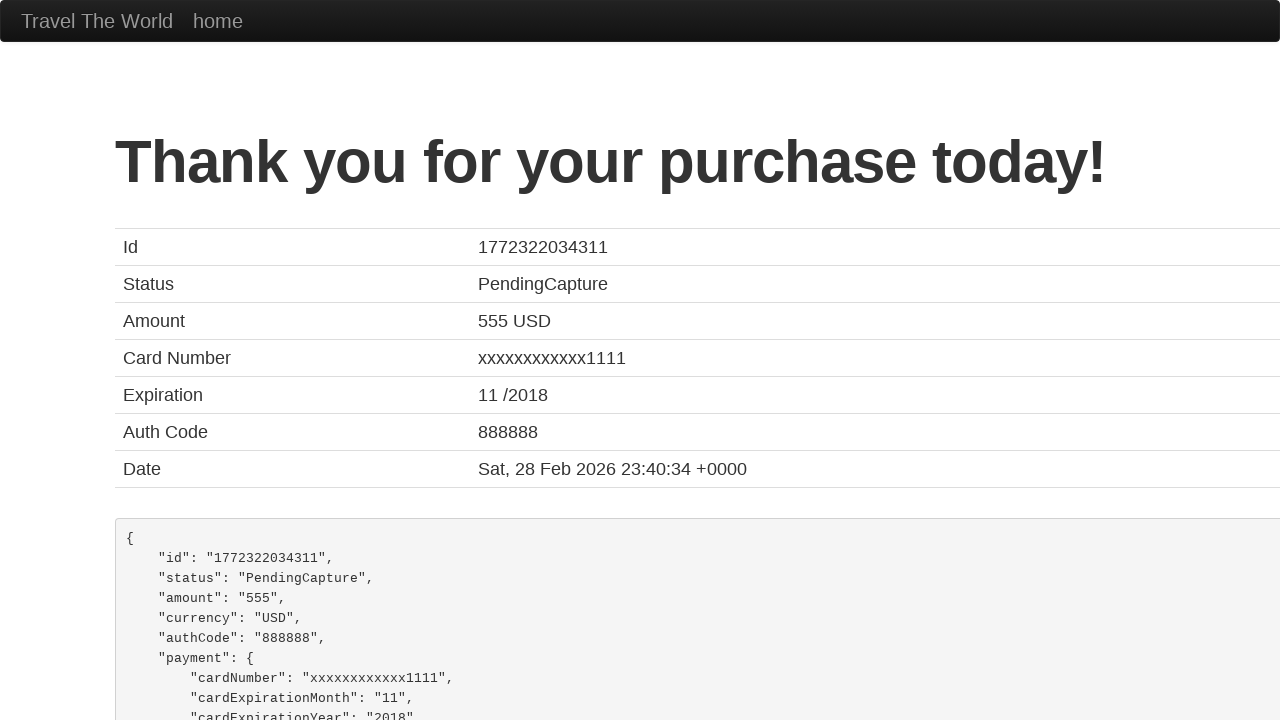